Tests the contact form functionality by navigating to the Contact Us page, filling in name, email, and message fields, and submitting the form.

Starting URL: https://shopdemo-alex-hot.koyeb.app/

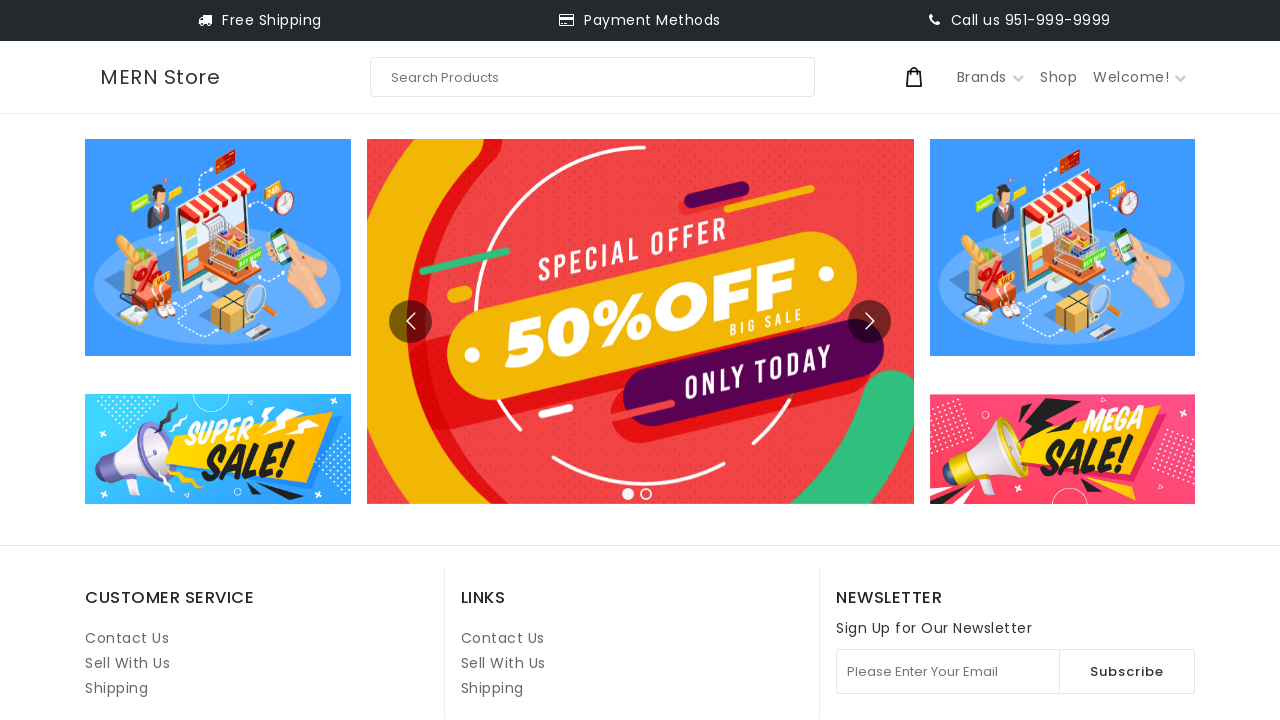

Navigated to shop demo homepage
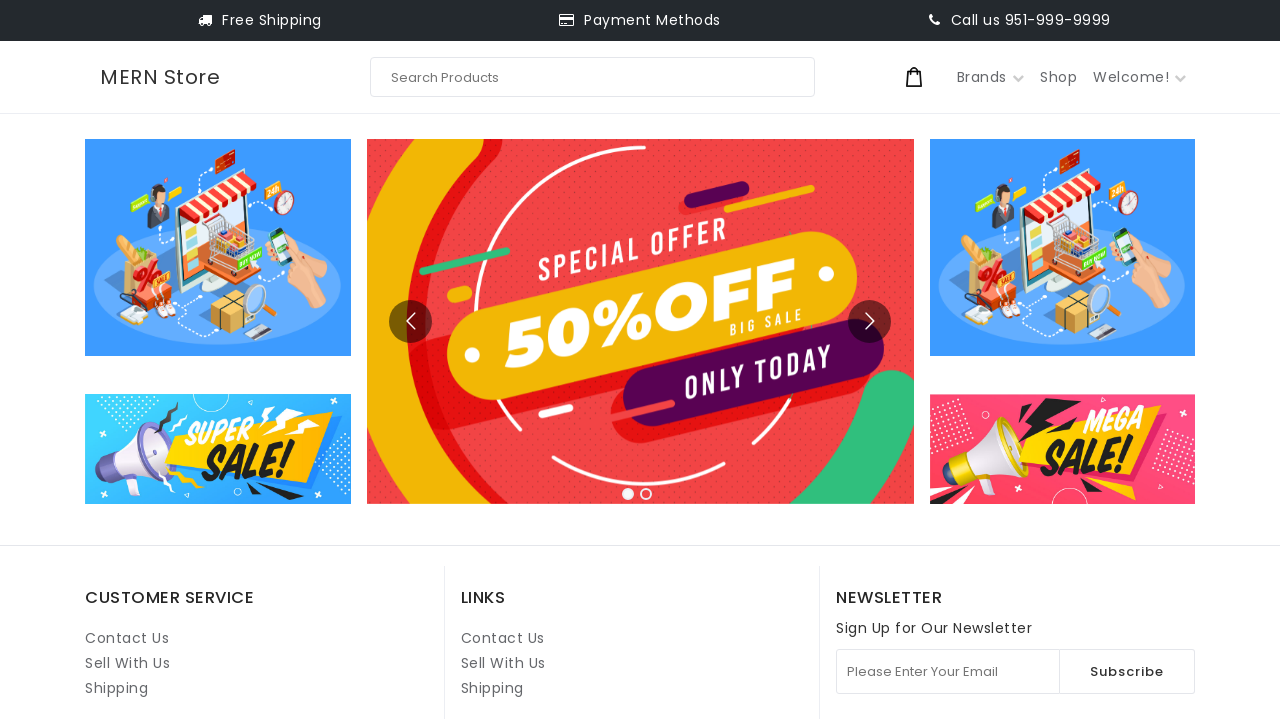

Clicked on Contact Us link at (503, 638) on internal:role=link[name="Contact Us"i] >> nth=1
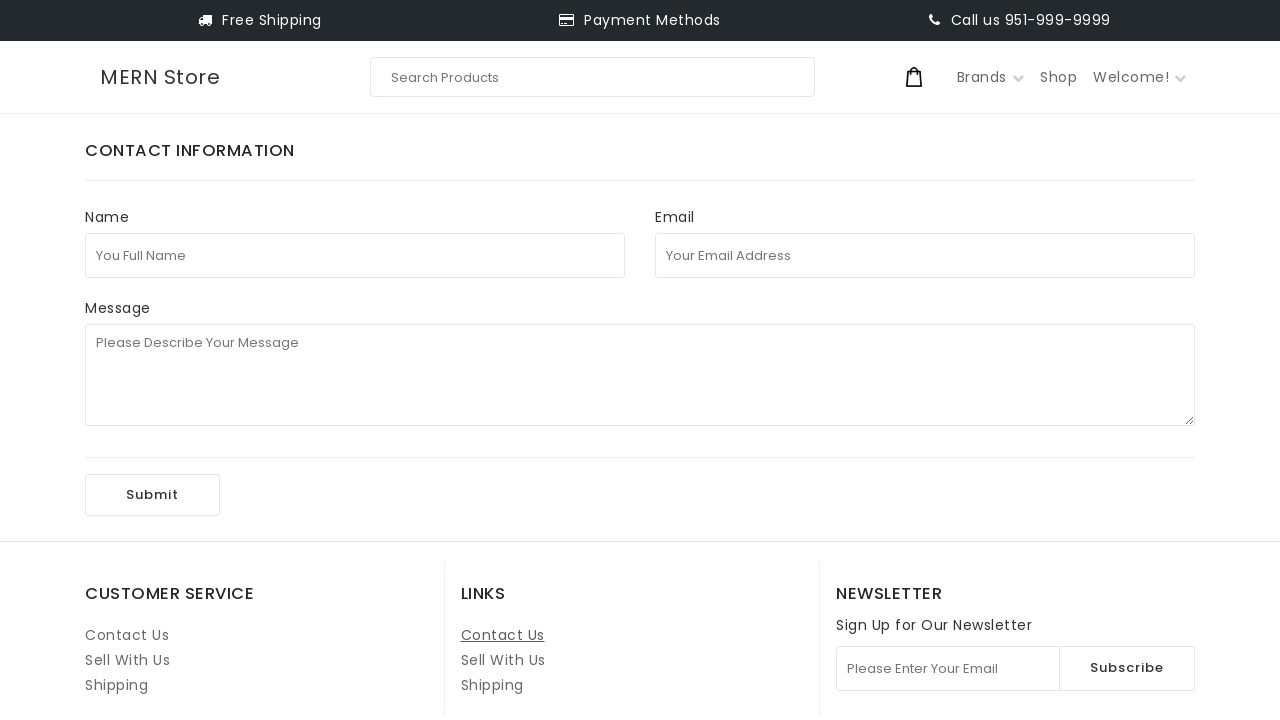

Clicked on full name field at (355, 255) on internal:attr=[placeholder="You Full Name"i]
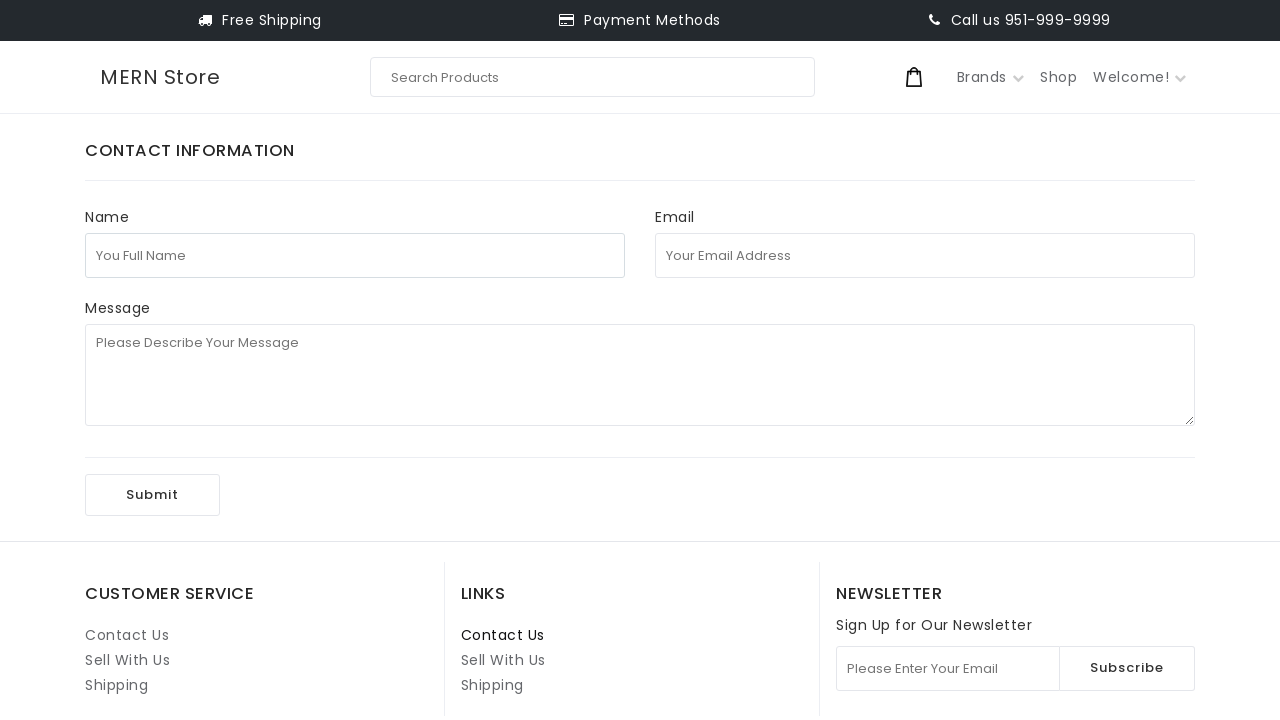

Filled in full name field with 'John Smith' on internal:attr=[placeholder="You Full Name"i]
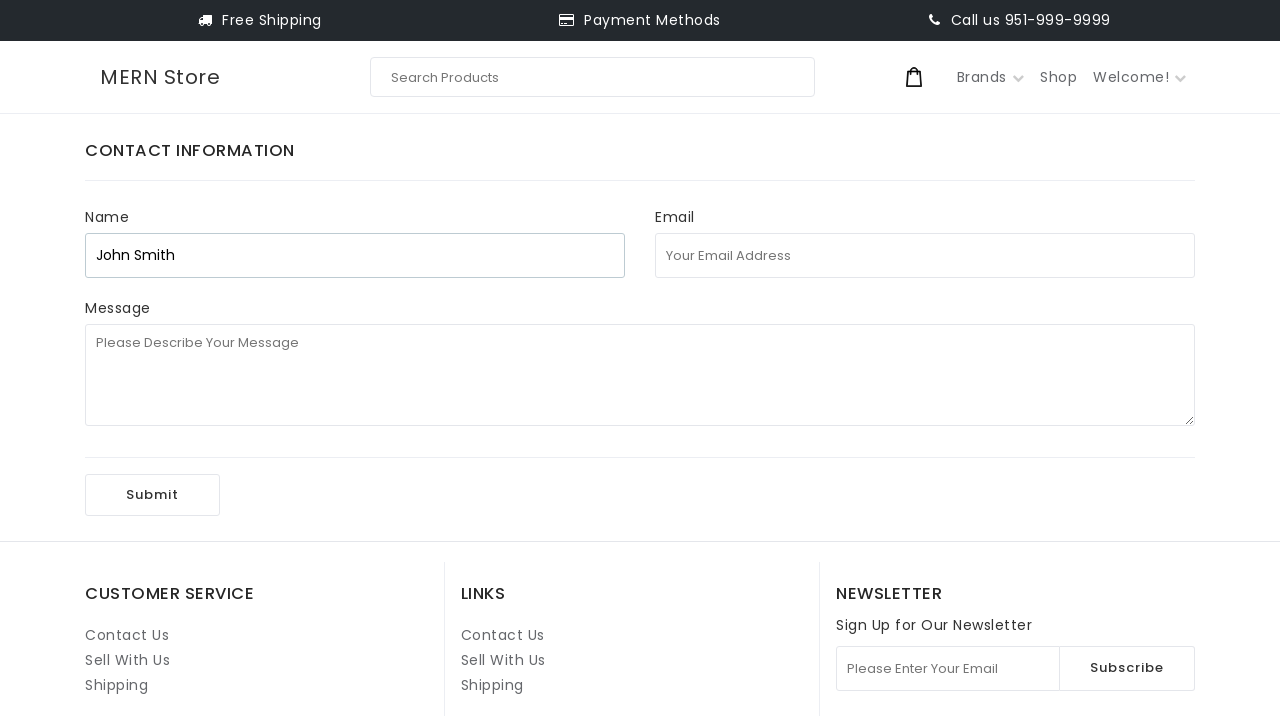

Clicked on email address field at (925, 255) on internal:attr=[placeholder="Your Email Address"i]
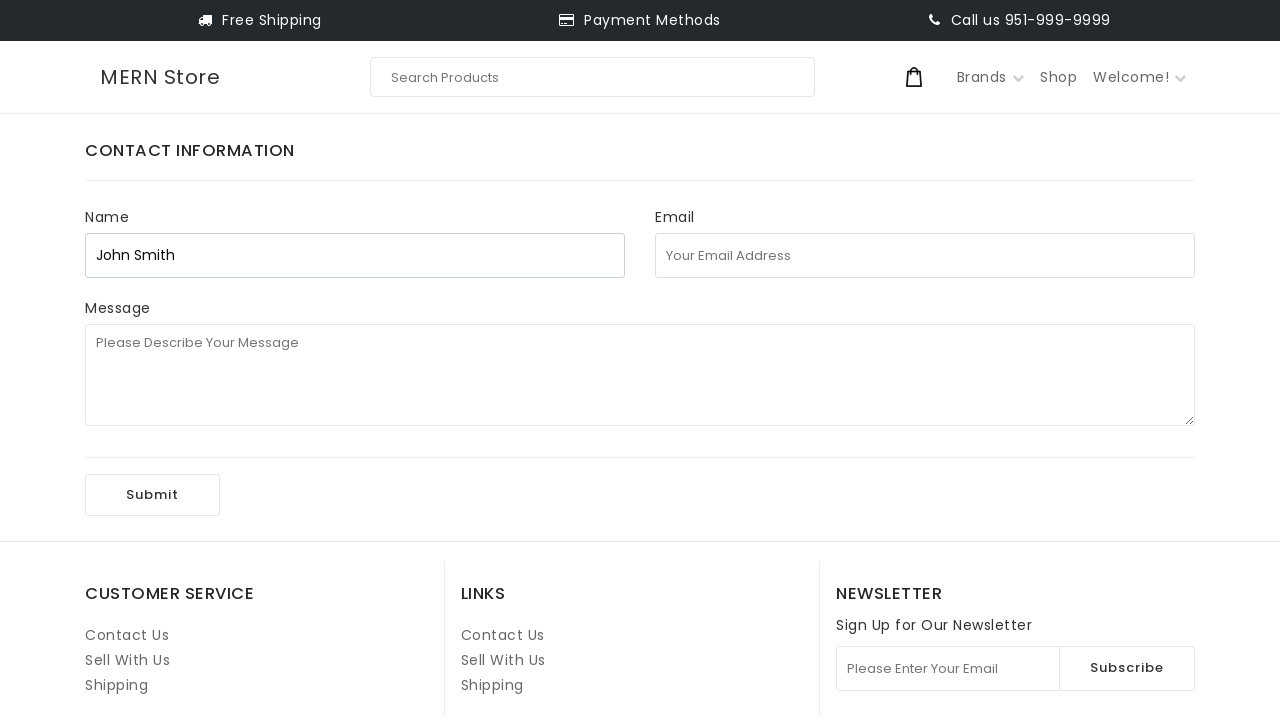

Filled in email address field with 'johnsmith2024@example.com' on internal:attr=[placeholder="Your Email Address"i]
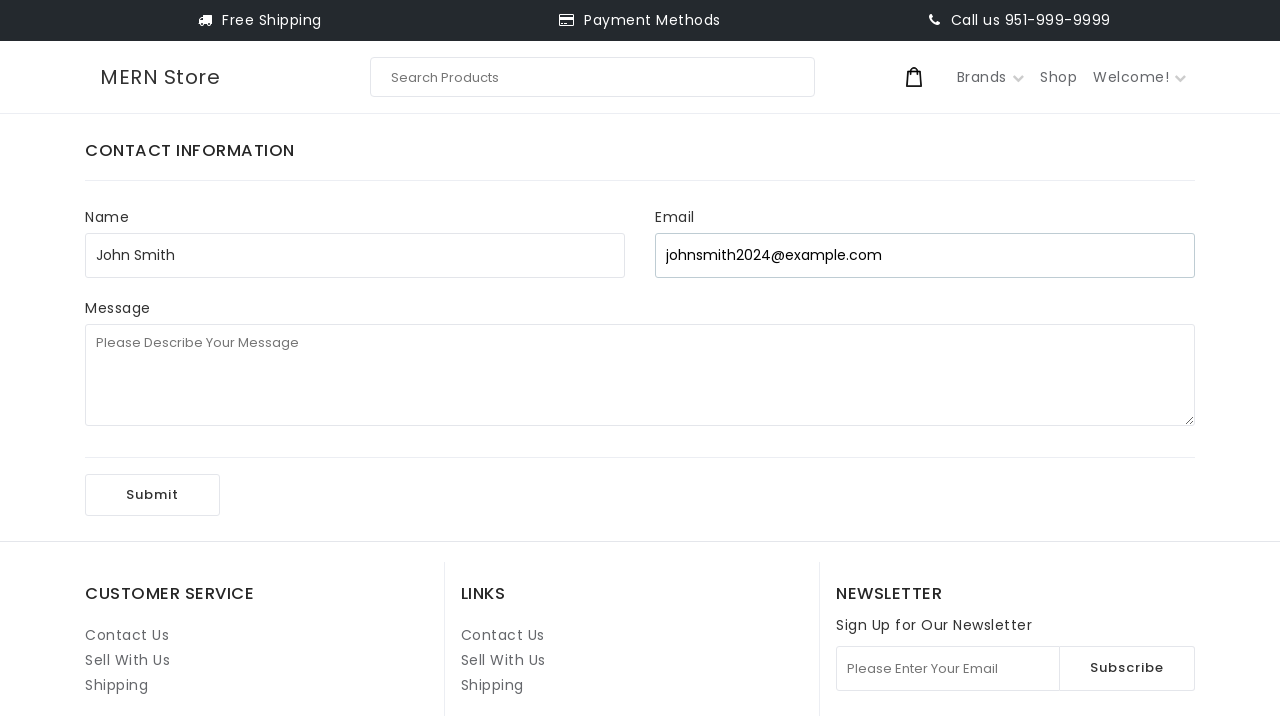

Clicked on message field at (640, 375) on internal:attr=[placeholder="Please Describe Your Message"i]
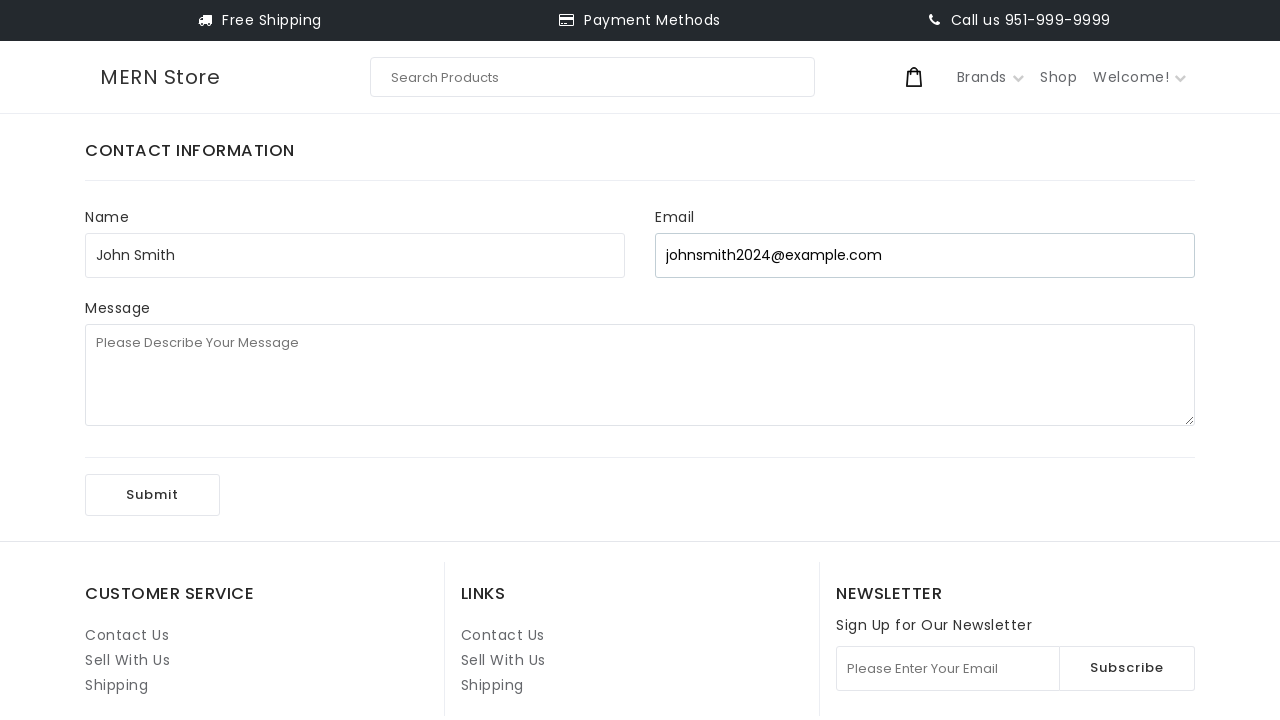

Filled in message field with test message on internal:attr=[placeholder="Please Describe Your Message"i]
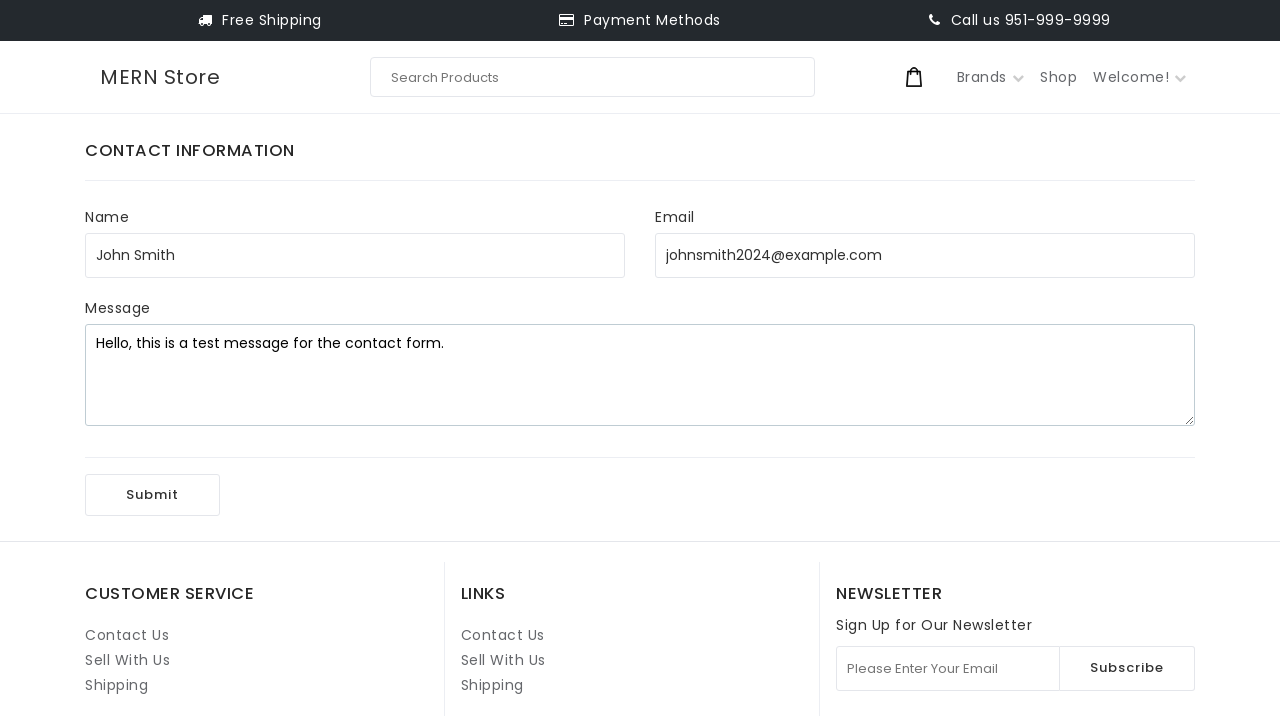

Clicked Submit button to submit the contact form at (152, 495) on internal:role=button[name="Submit"i]
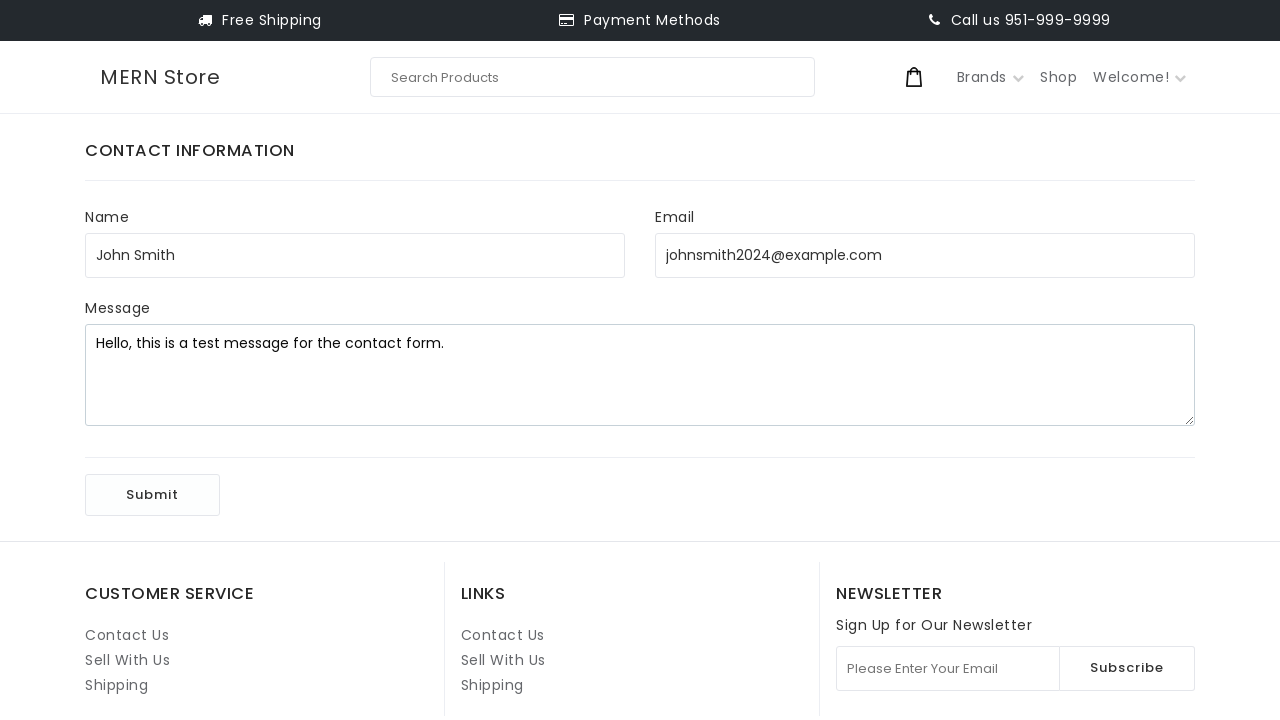

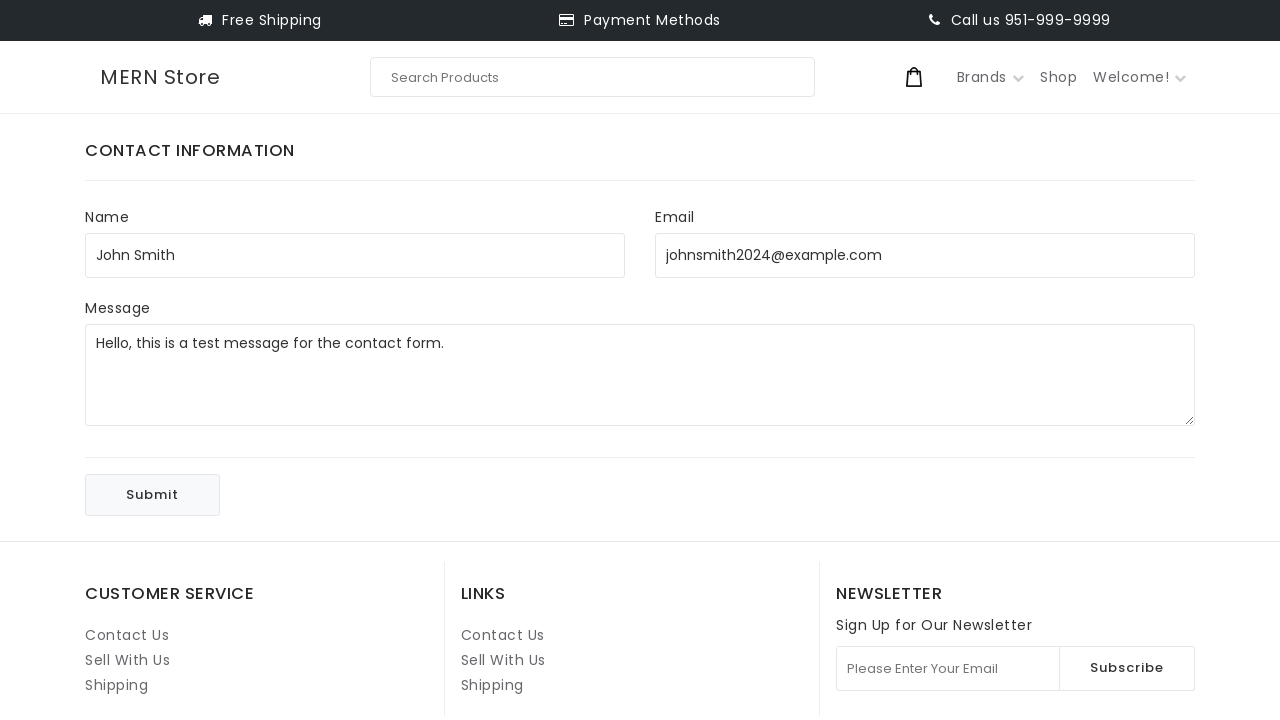